Navigates to the Sauce Demo website, maximizes the browser window, and retrieves page information (title, URL) to verify the page loaded correctly.

Starting URL: https://www.saucedemo.com/

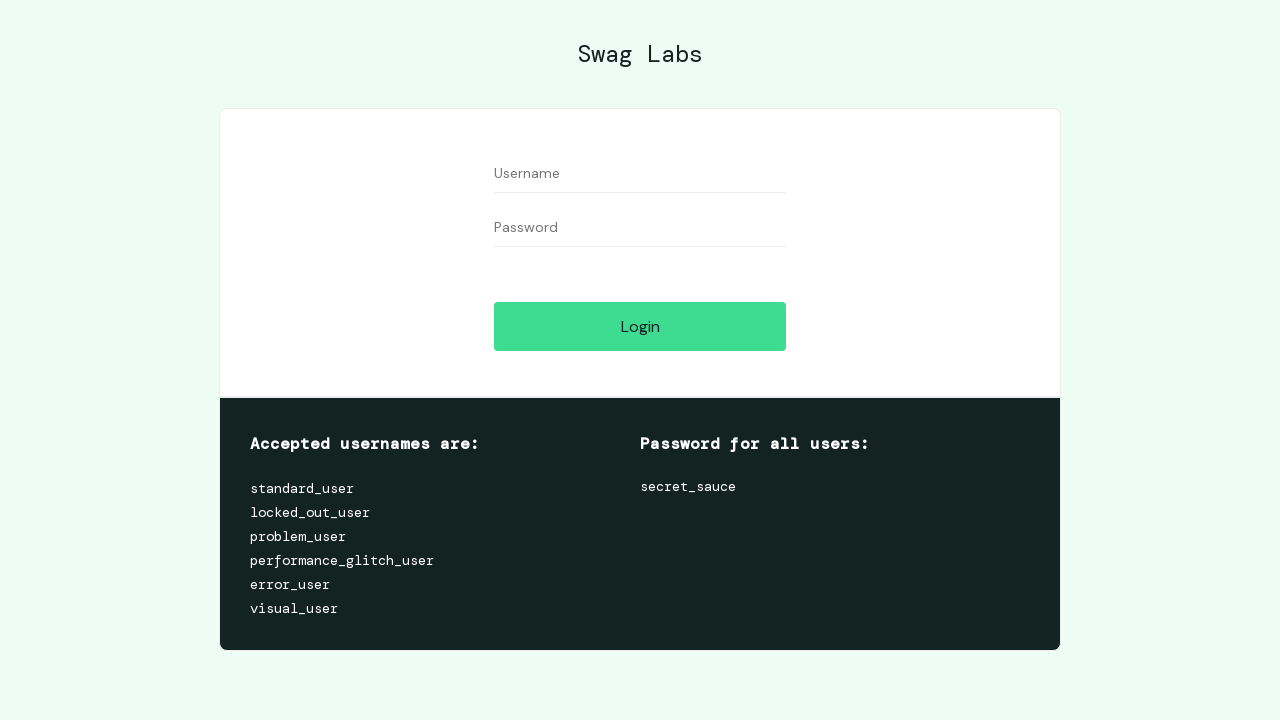

Set viewport size to 1920x1080
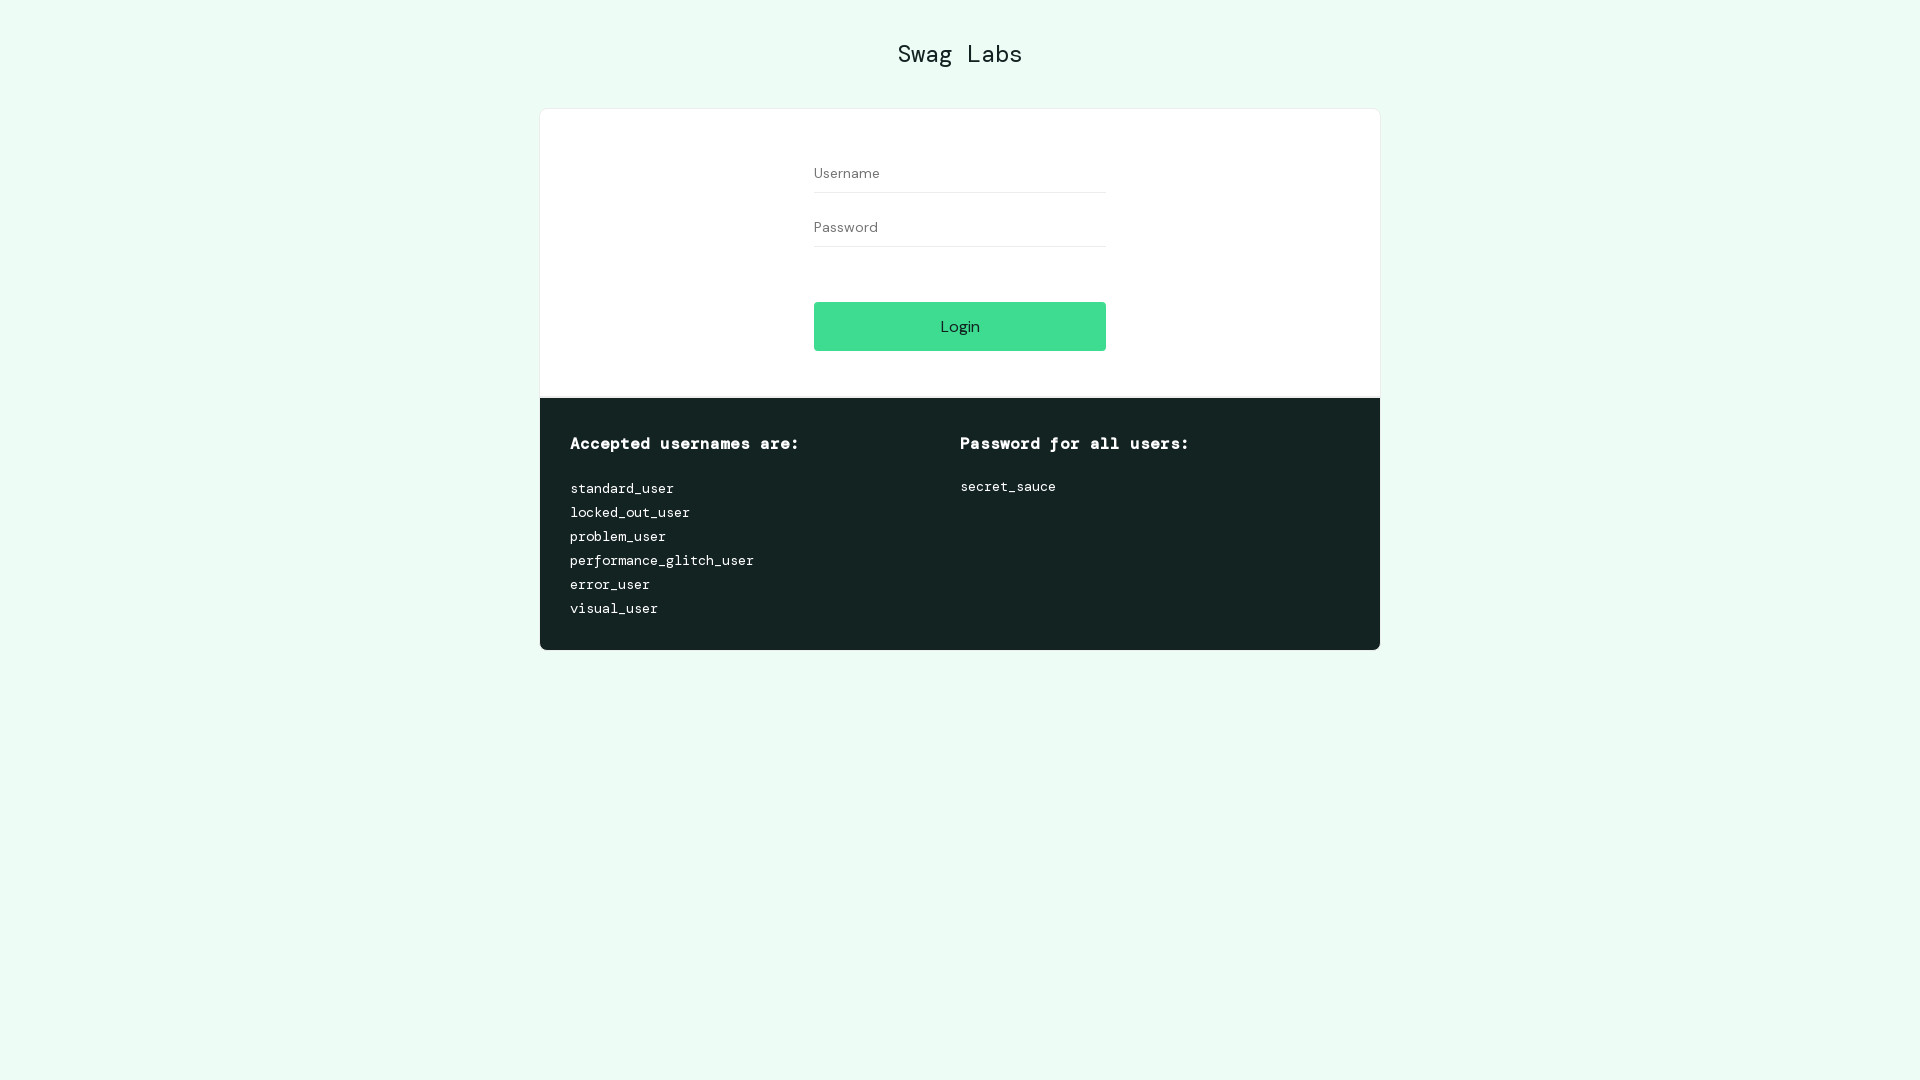

Retrieved page title: Swag Labs
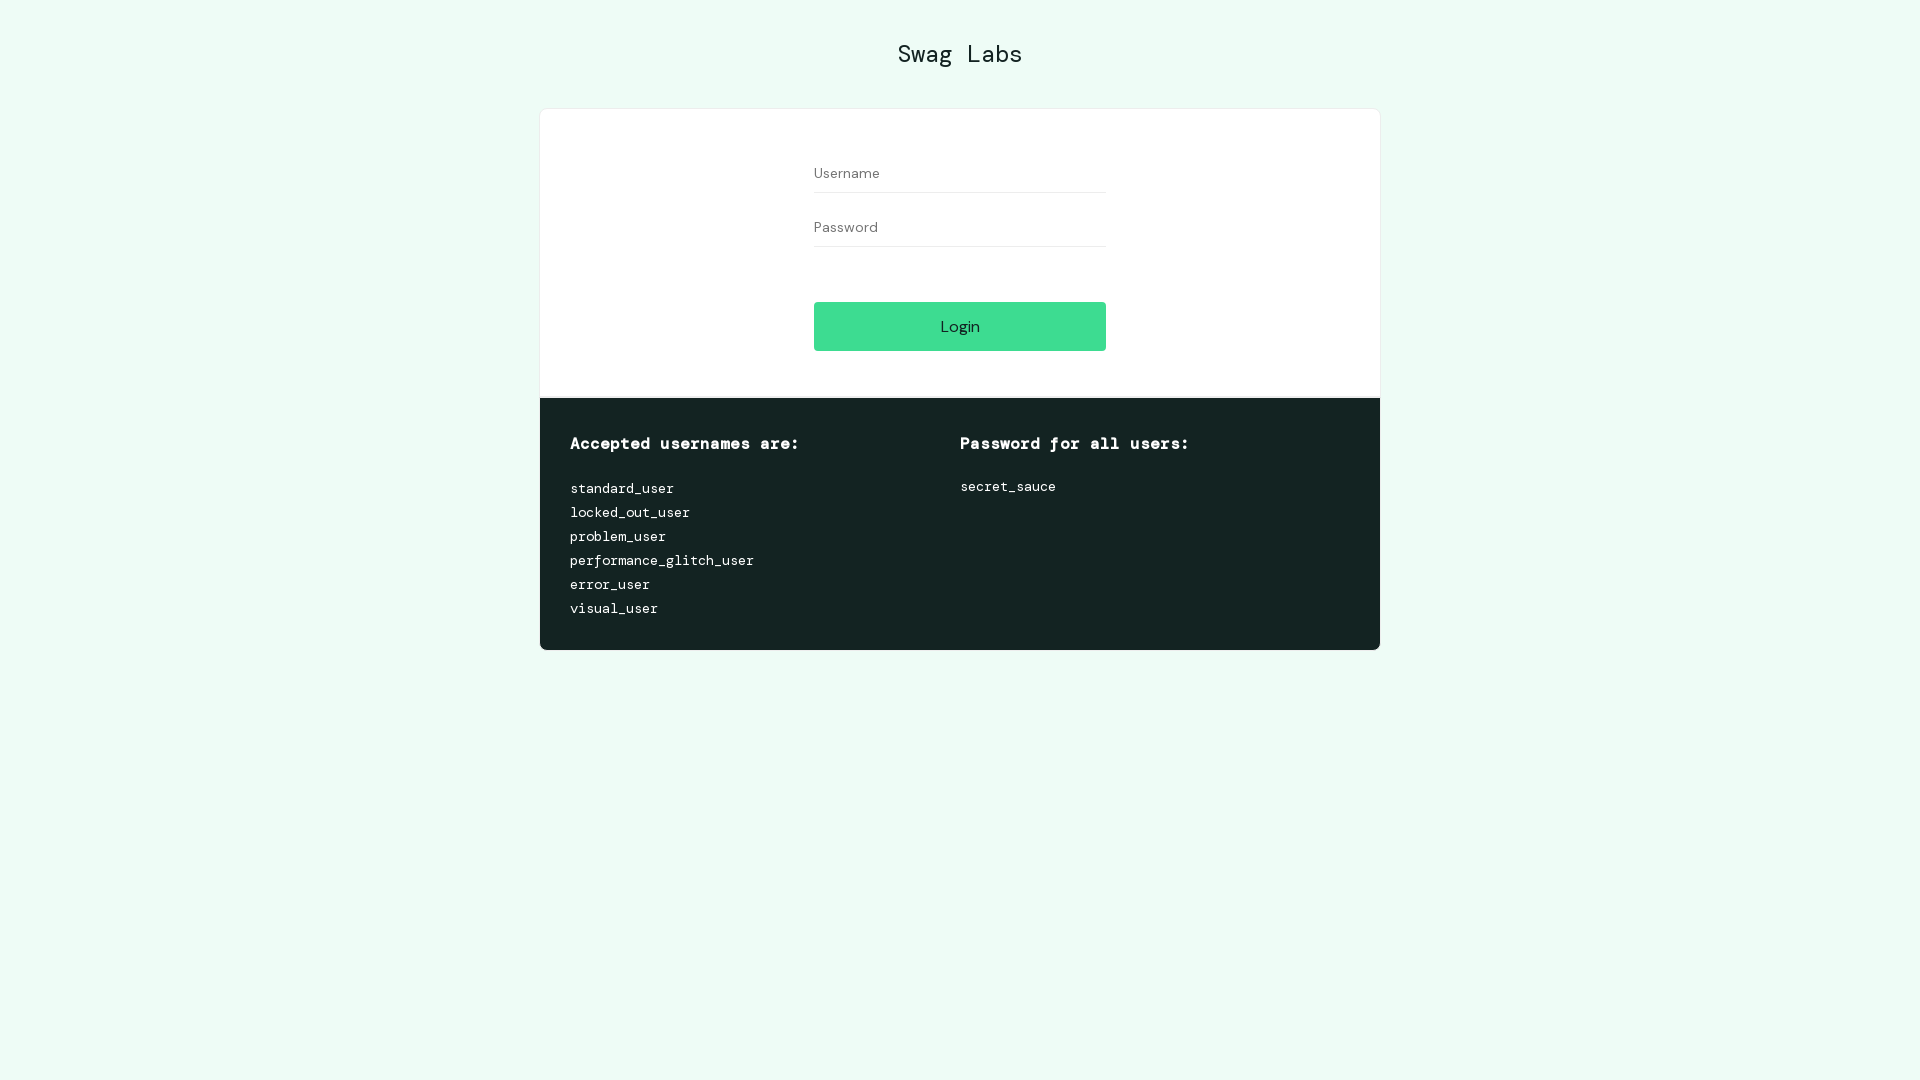

Retrieved current URL: https://www.saucedemo.com/
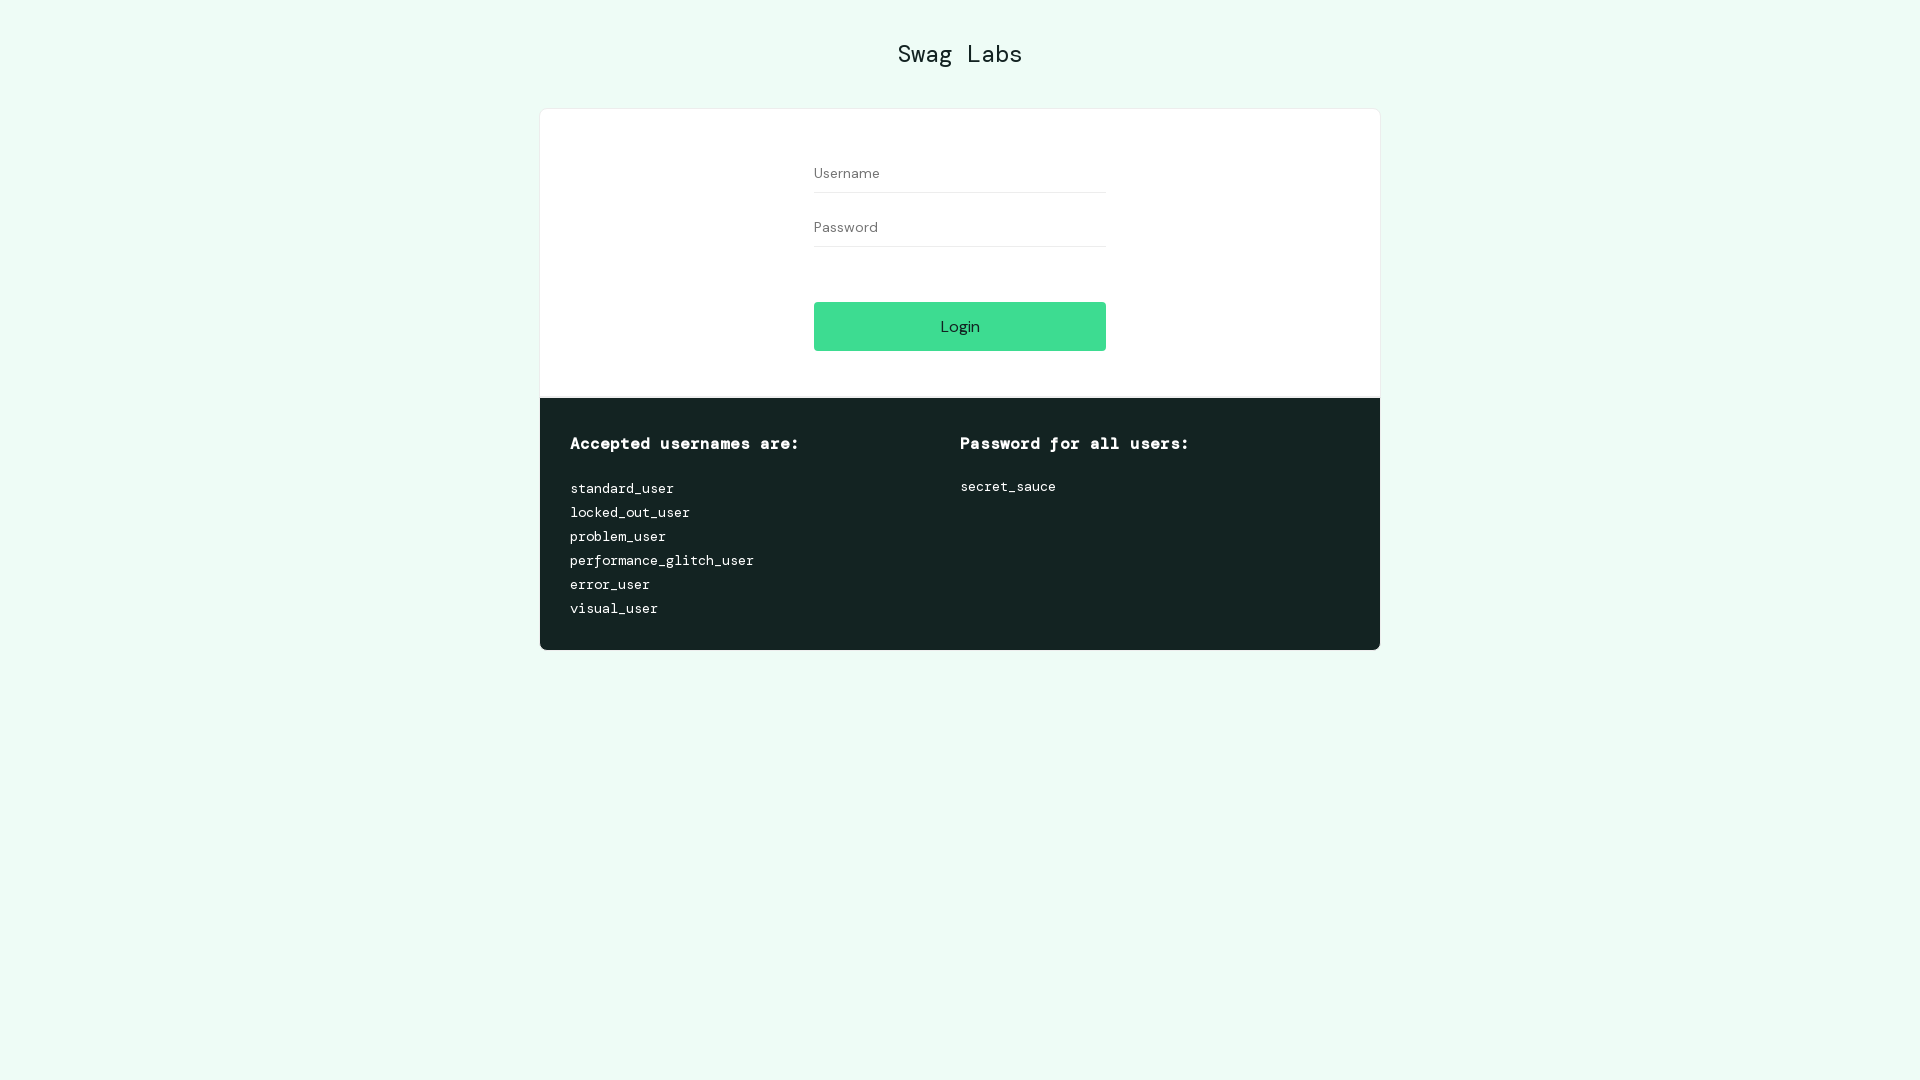

Waited for page to reach domcontentloaded state
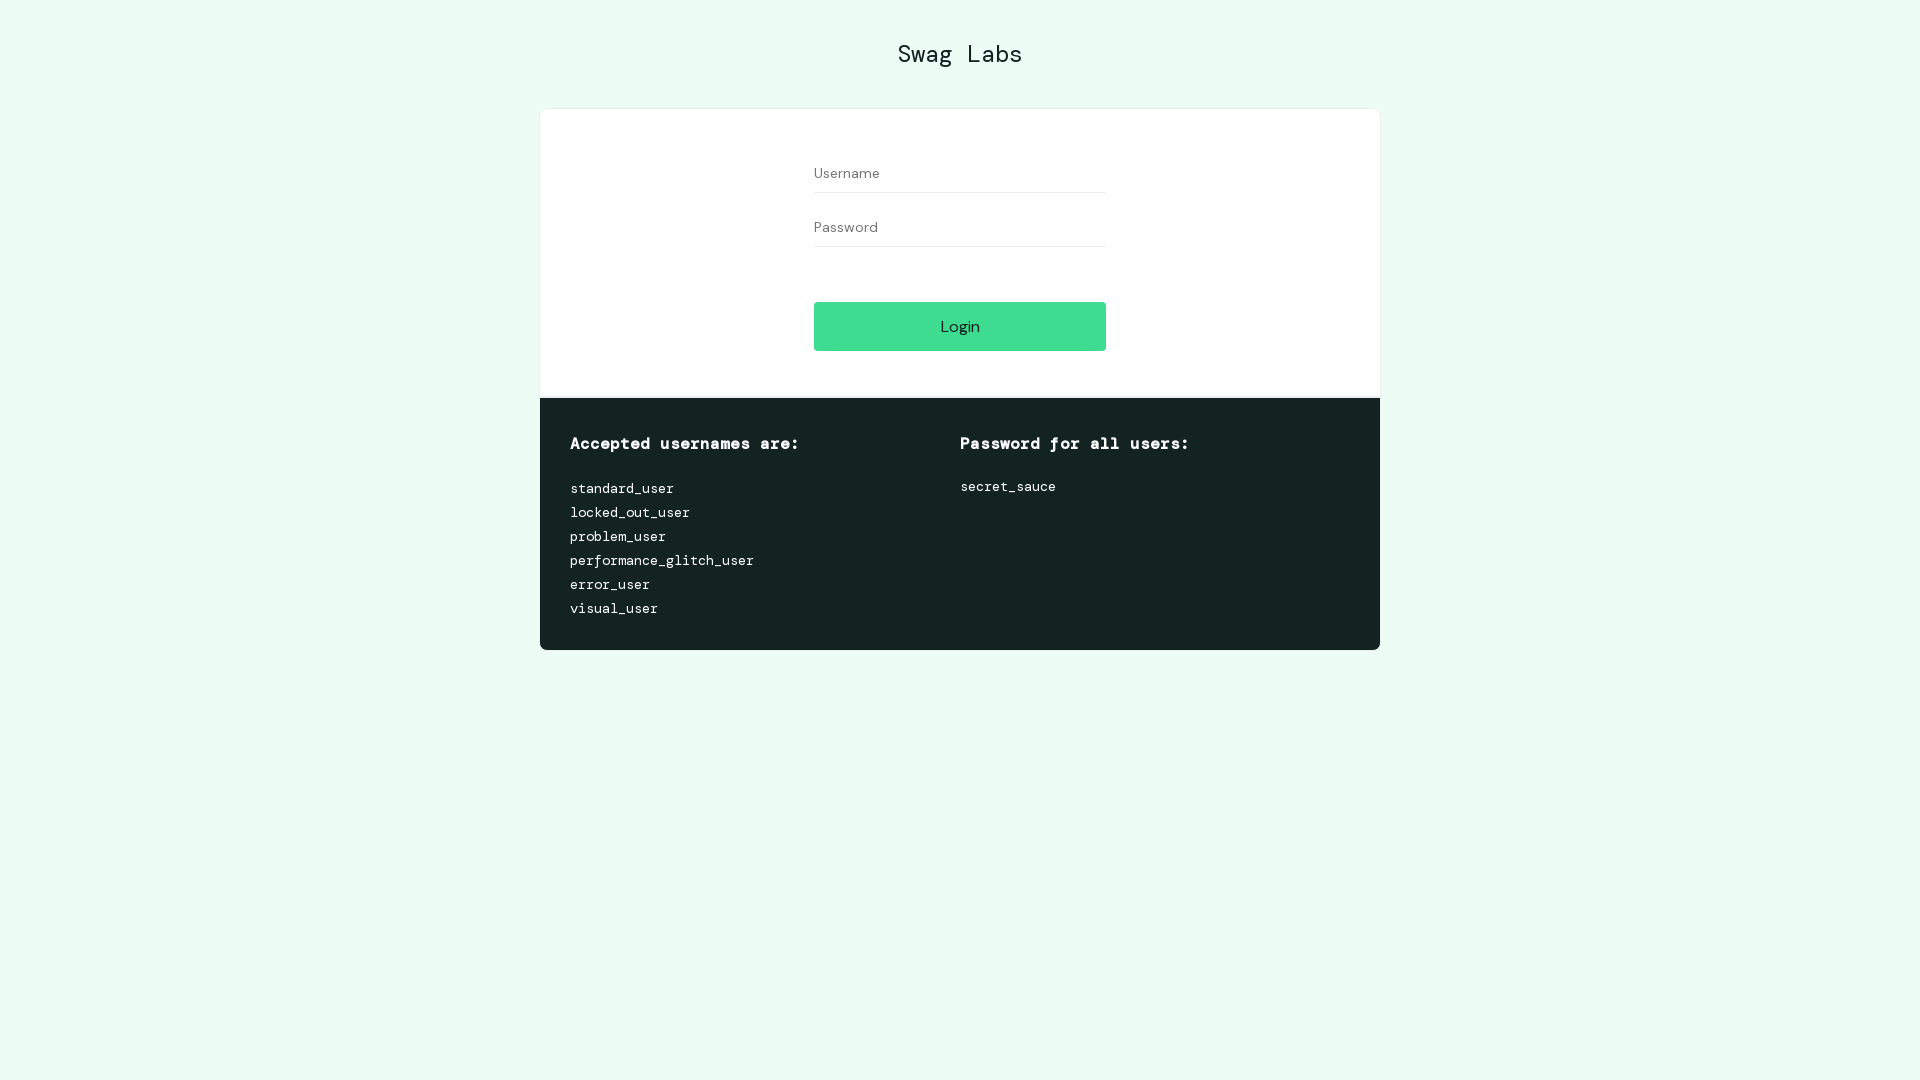

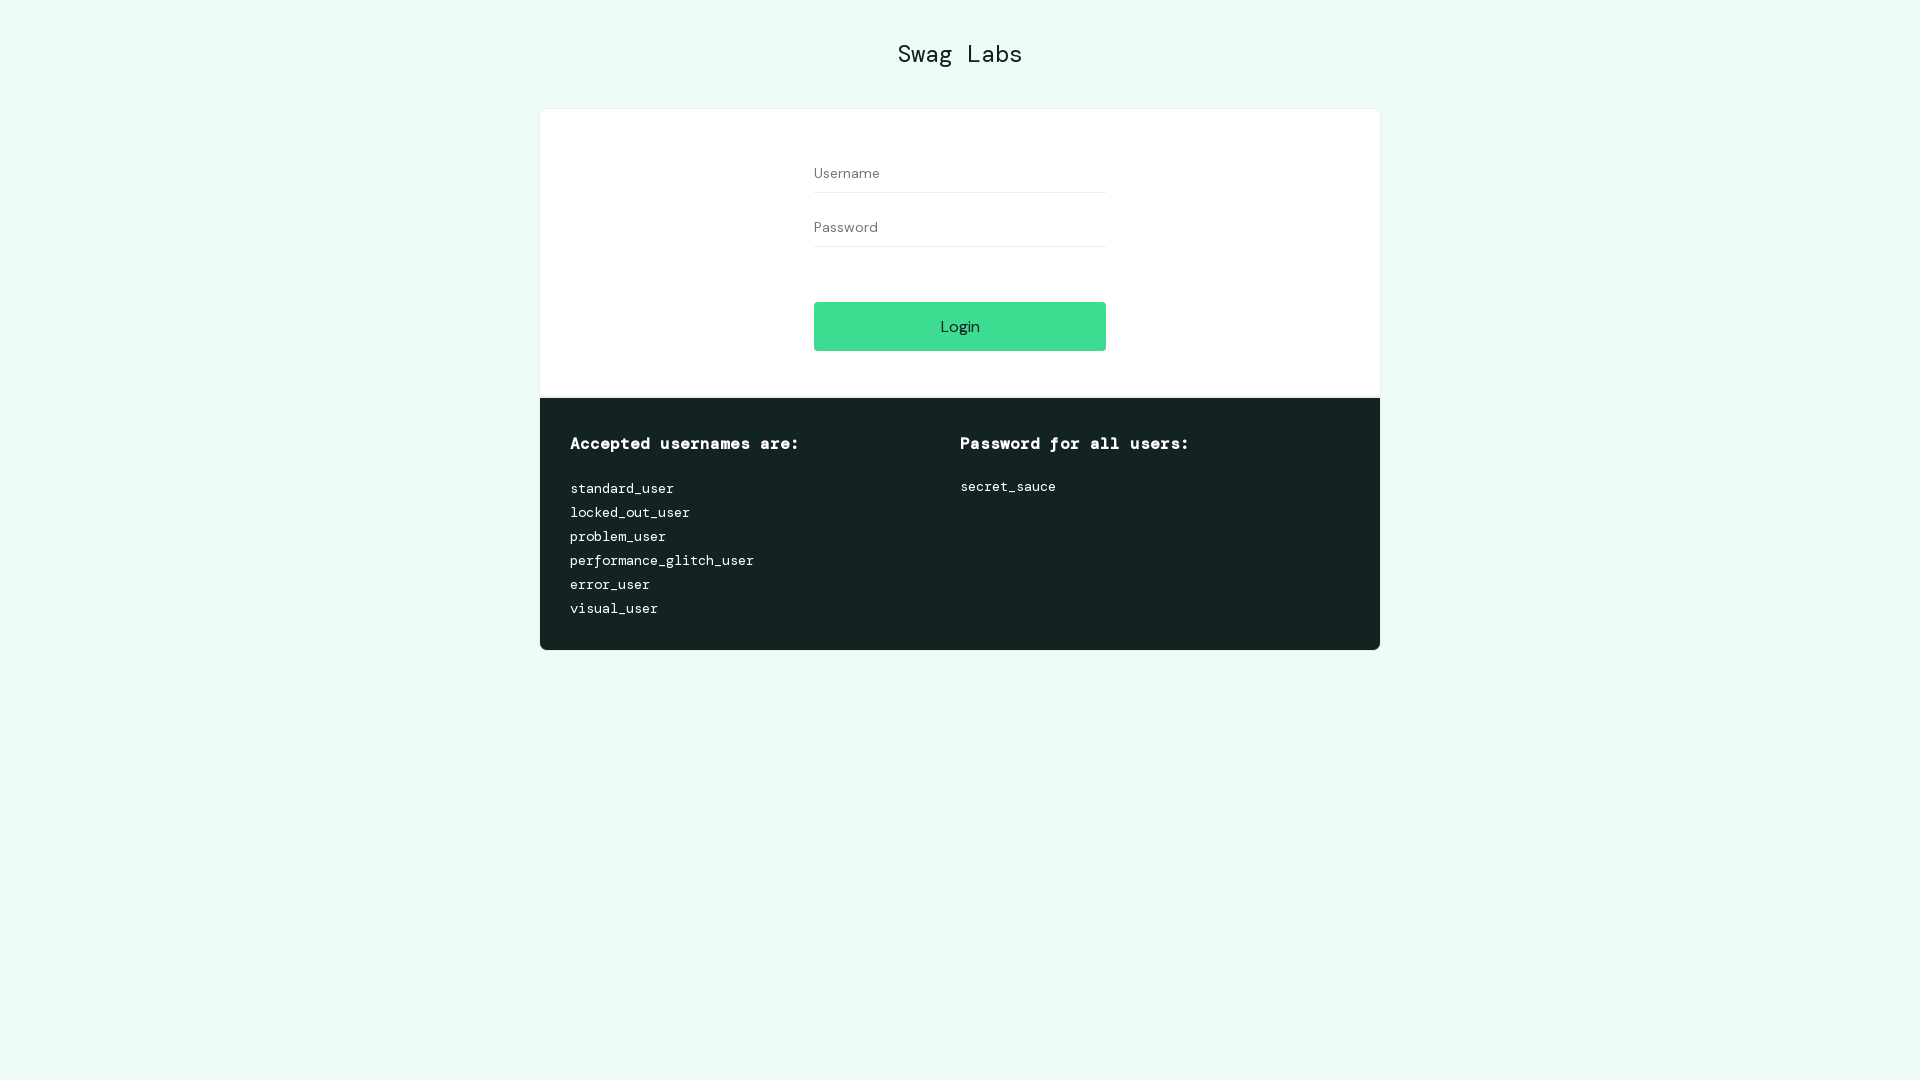